Tests the Text Box form by navigating to Elements section, filling out the form fields with name, email, and address, then submitting and verifying the output

Starting URL: https://demoqa.com

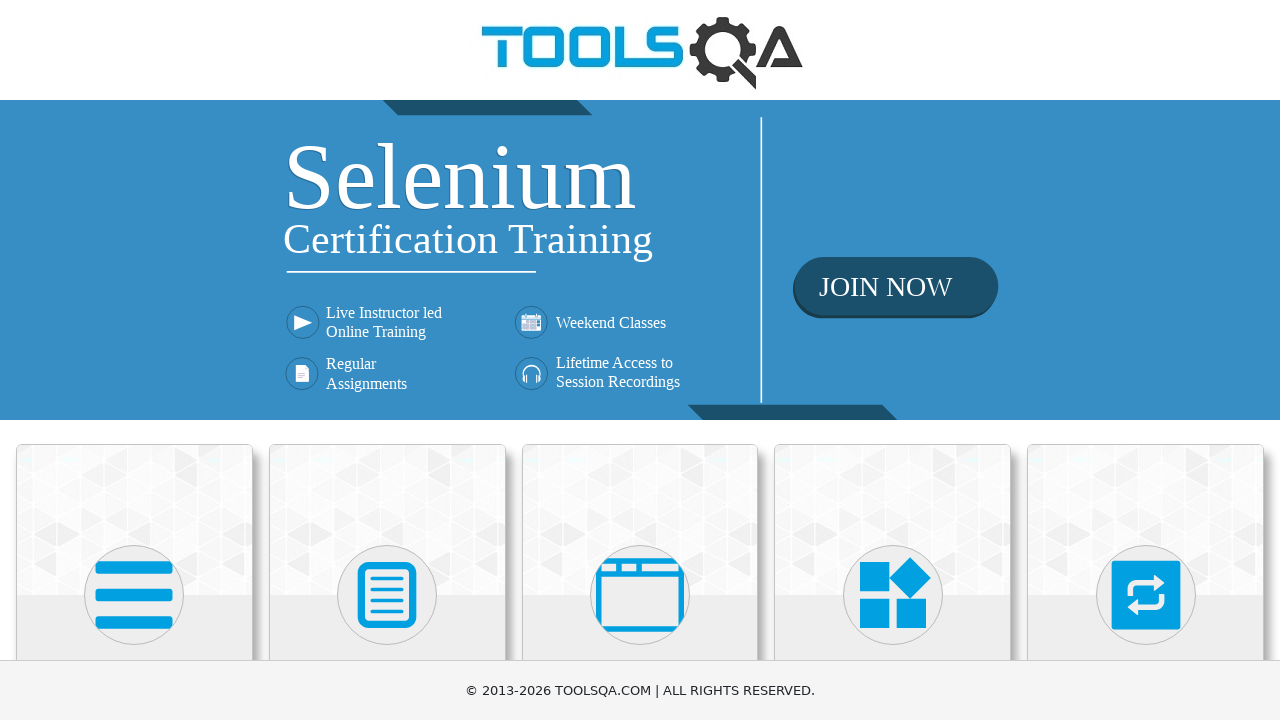

Clicked on Elements card at (134, 360) on text=Elements
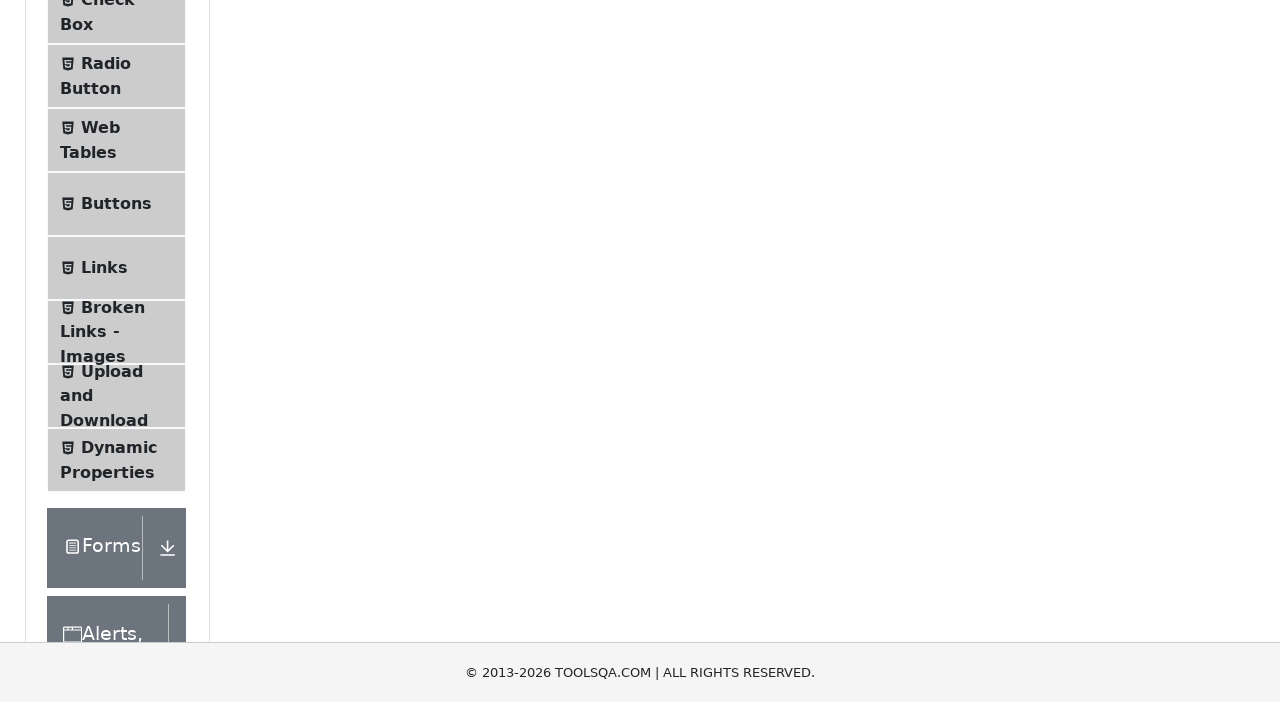

Clicked on Text Box option at (119, 261) on text=Text Box
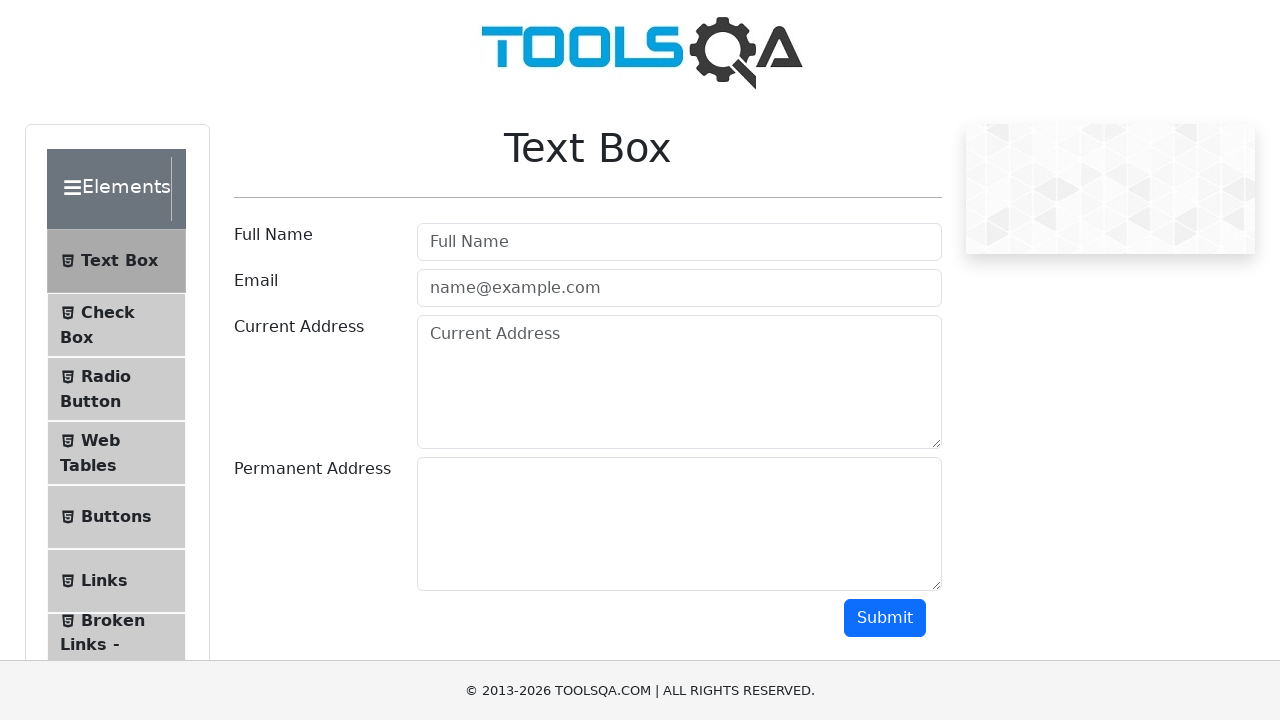

Filled userName field with 'Pedro H' on #userName
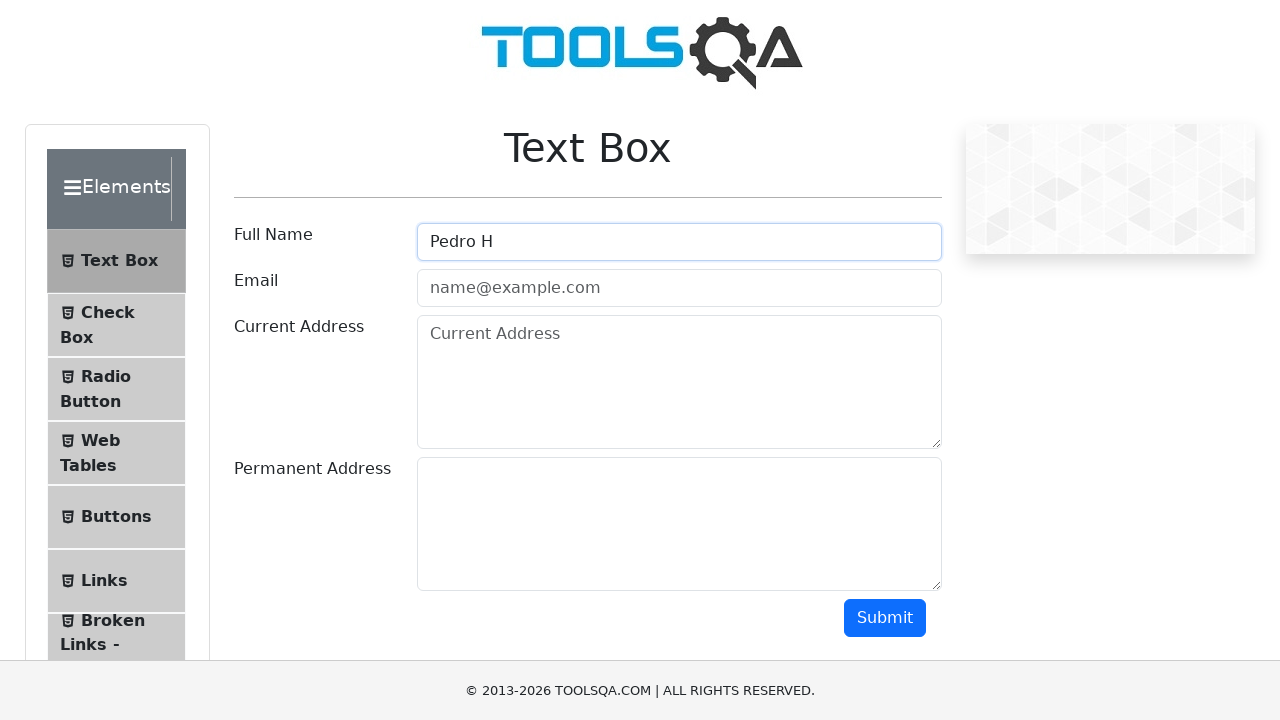

Filled userEmail field with 'pedro@teste.com' on #userEmail
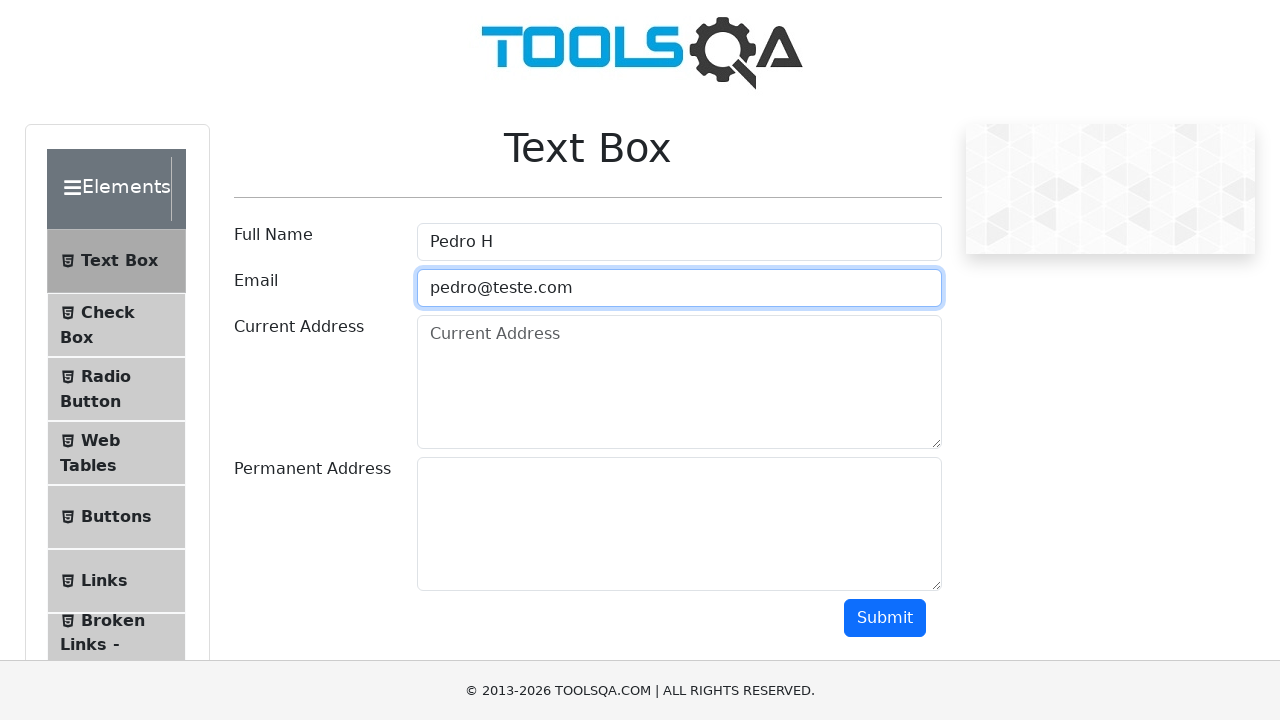

Filled currentAddress field with 'Av. Paulista' on #currentAddress
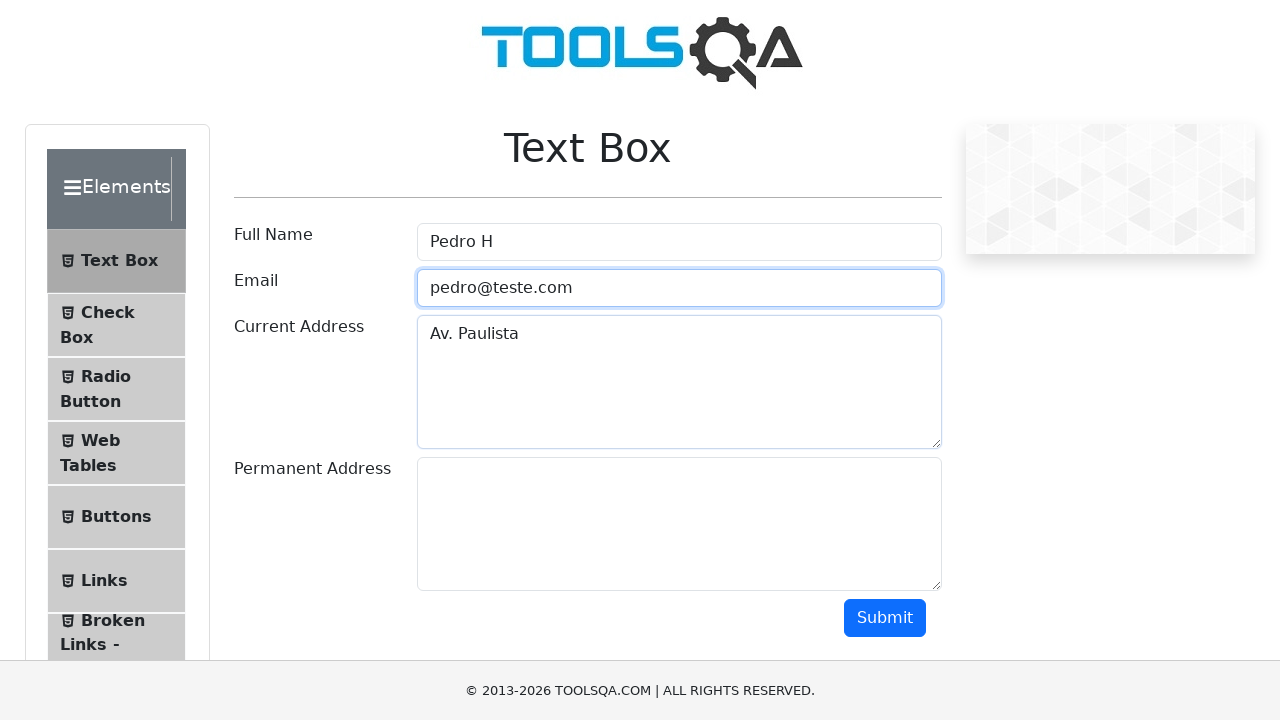

Filled permanentAddress field with 'Av. Paulista' on #permanentAddress
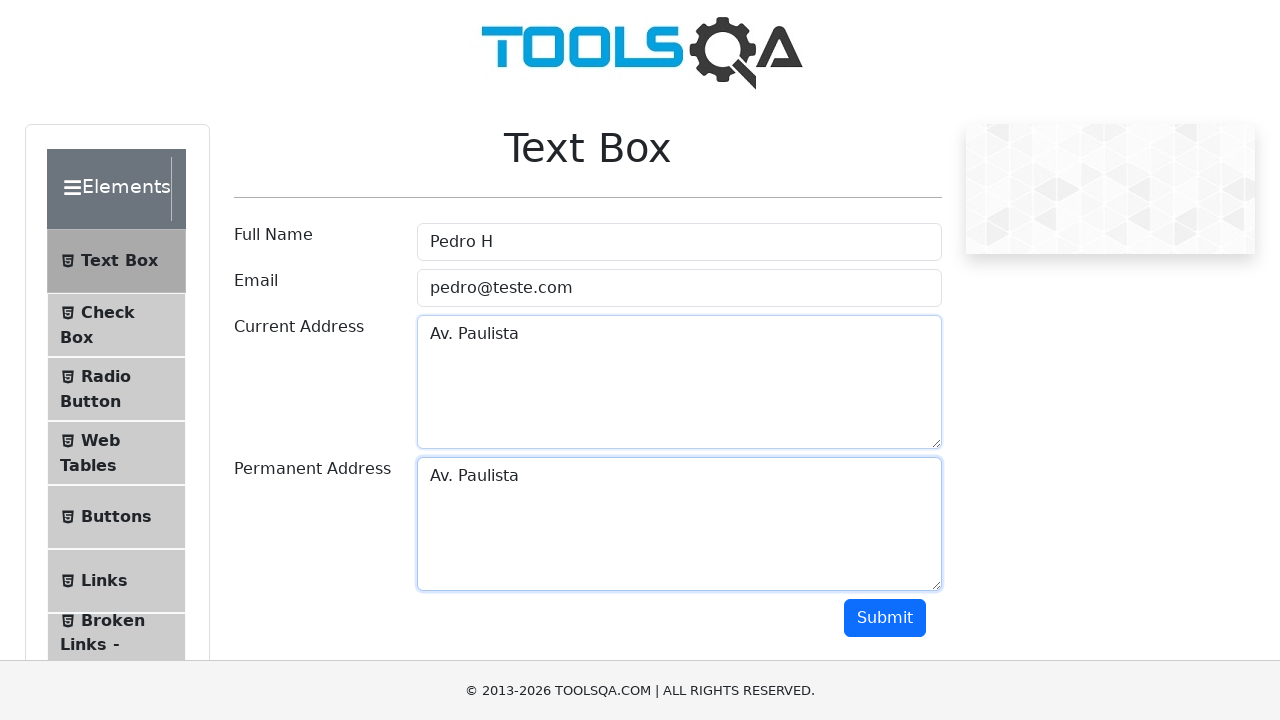

Clicked Submit button to submit the form at (885, 618) on #submit
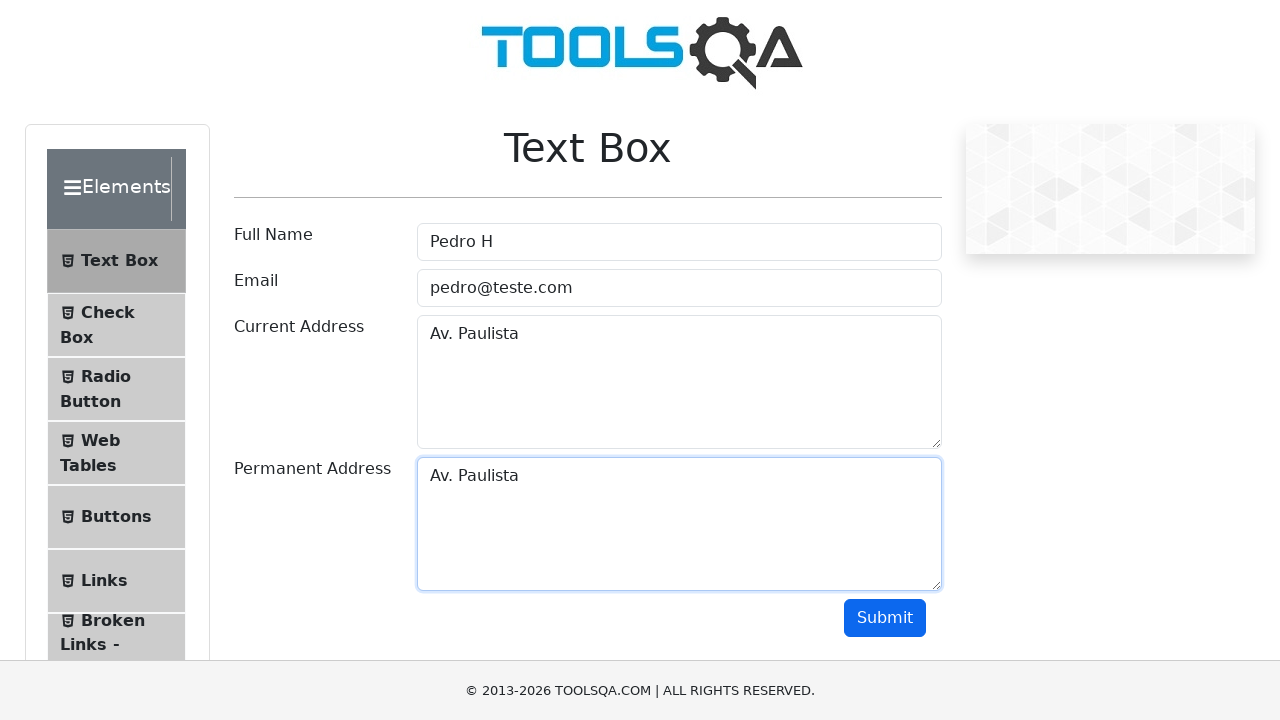

Form output displayed successfully
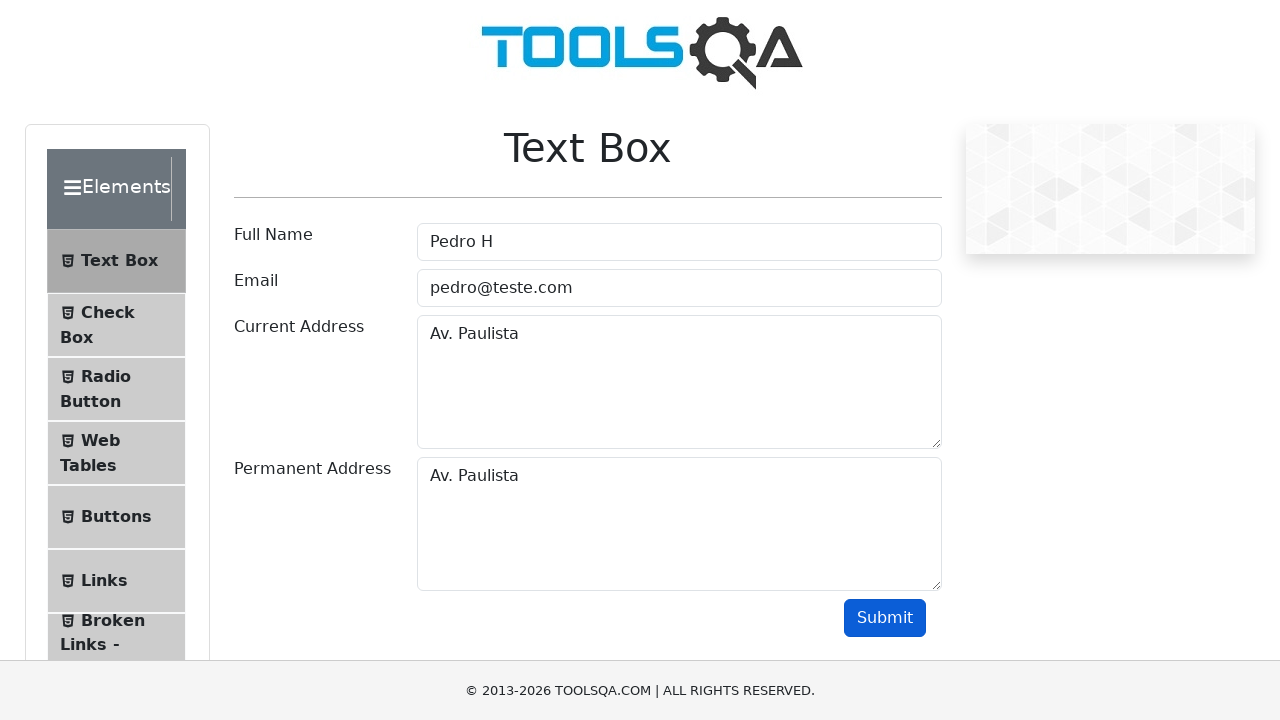

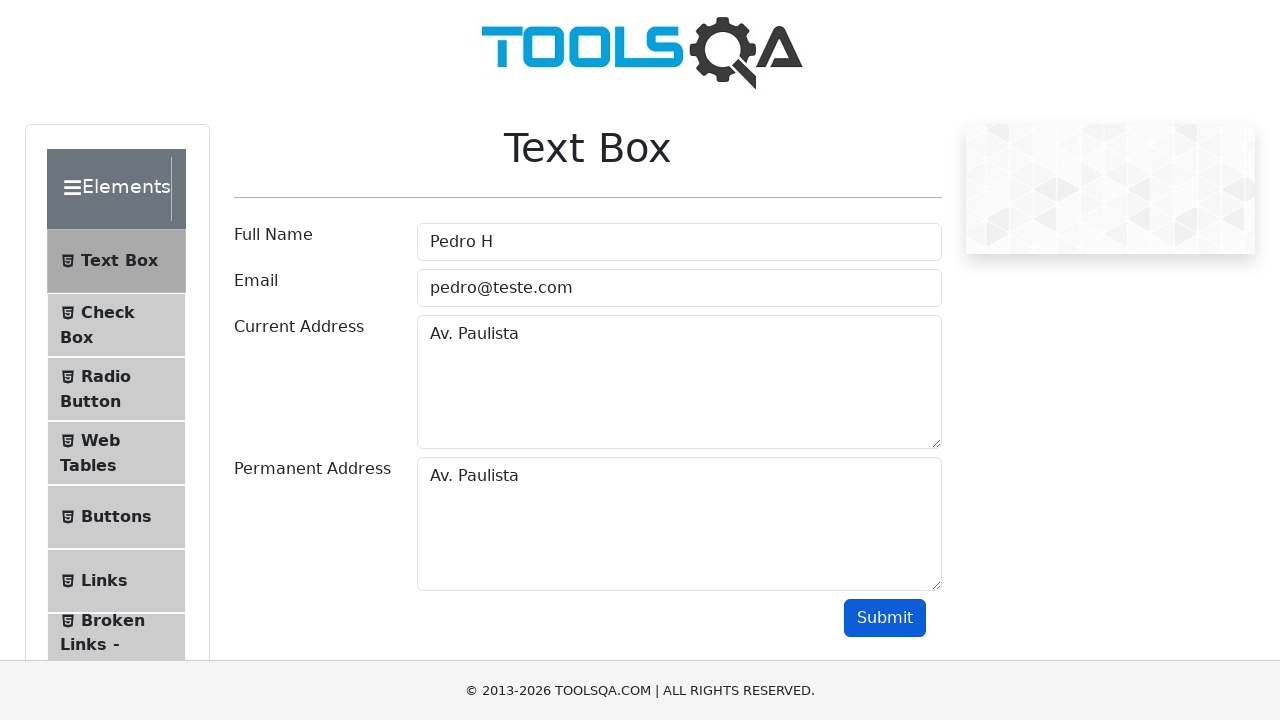